Tests filling a text input field with a test value and verifies elements are present on the training page

Starting URL: https://otus.home.kartushin.su/training.html

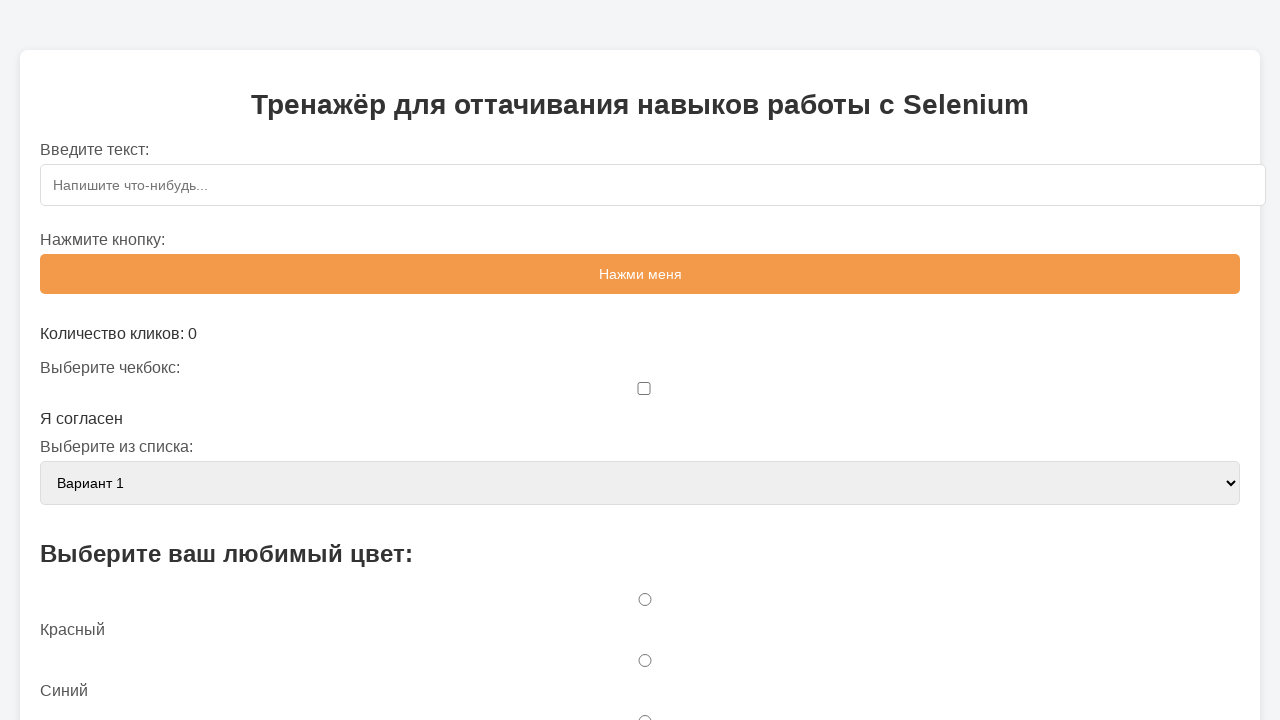

Navigated to training page
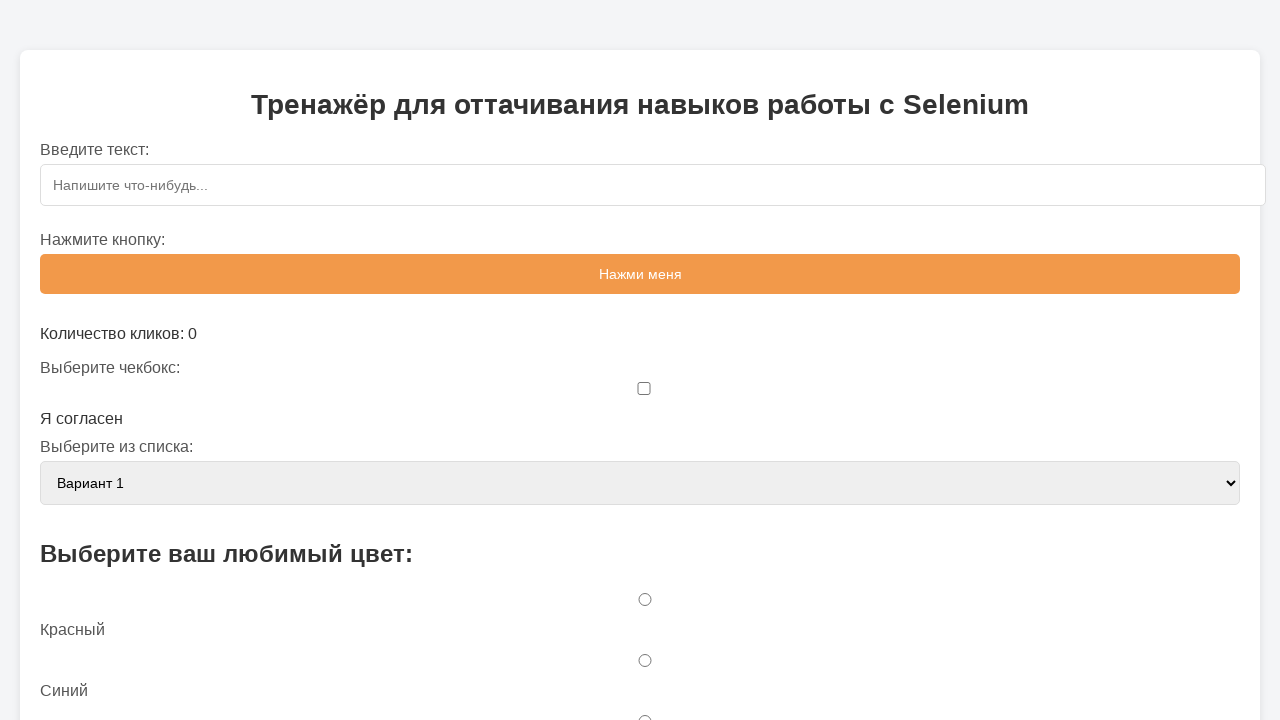

Filled text input field with 'test' on #textInput
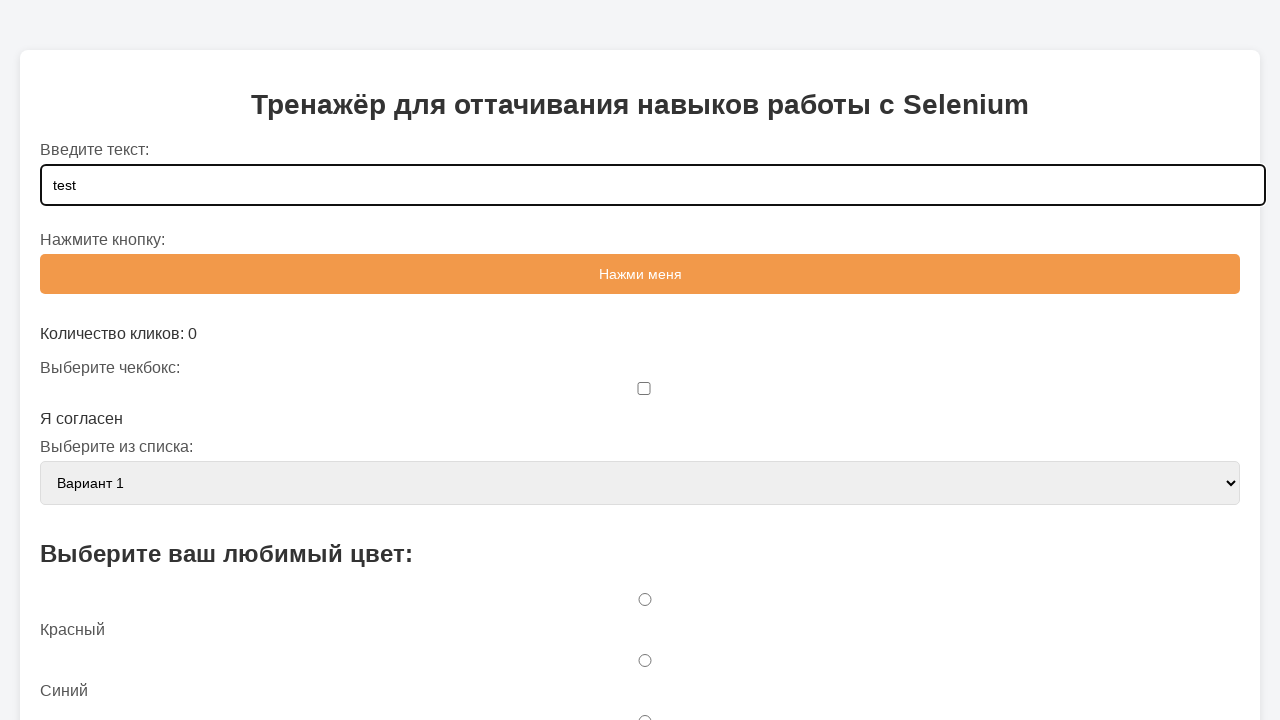

Label element verified as present on training page
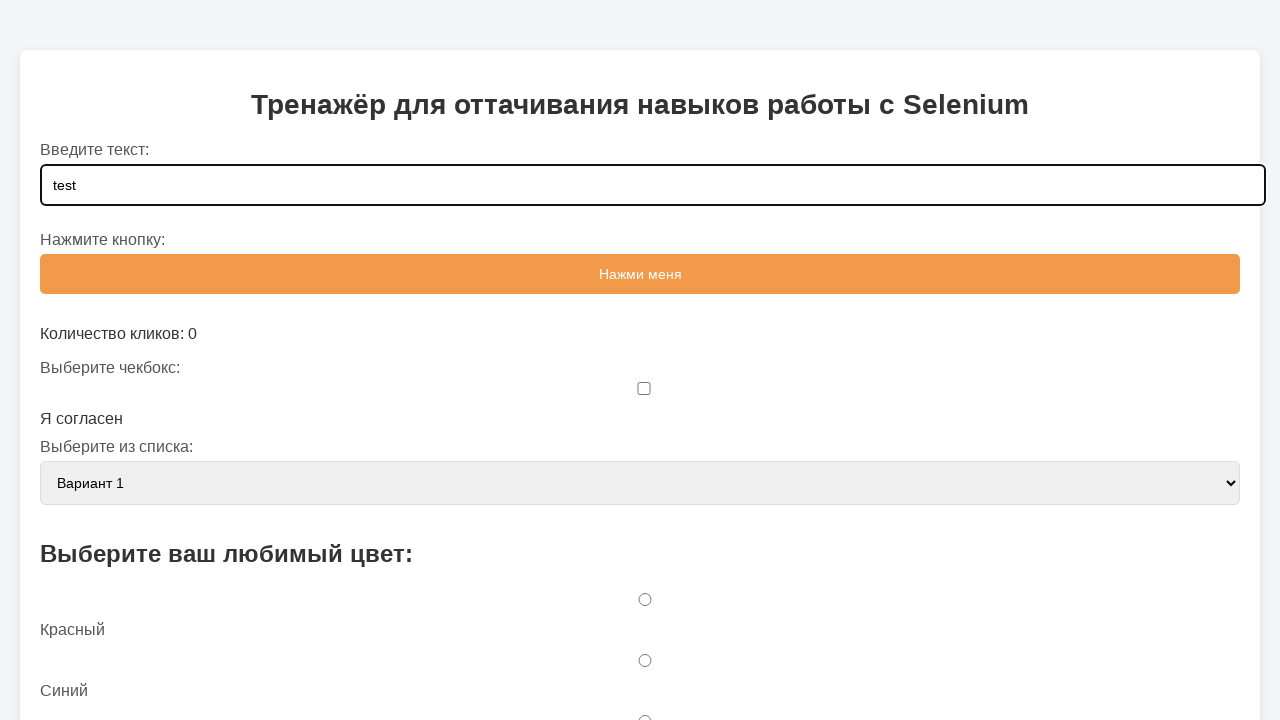

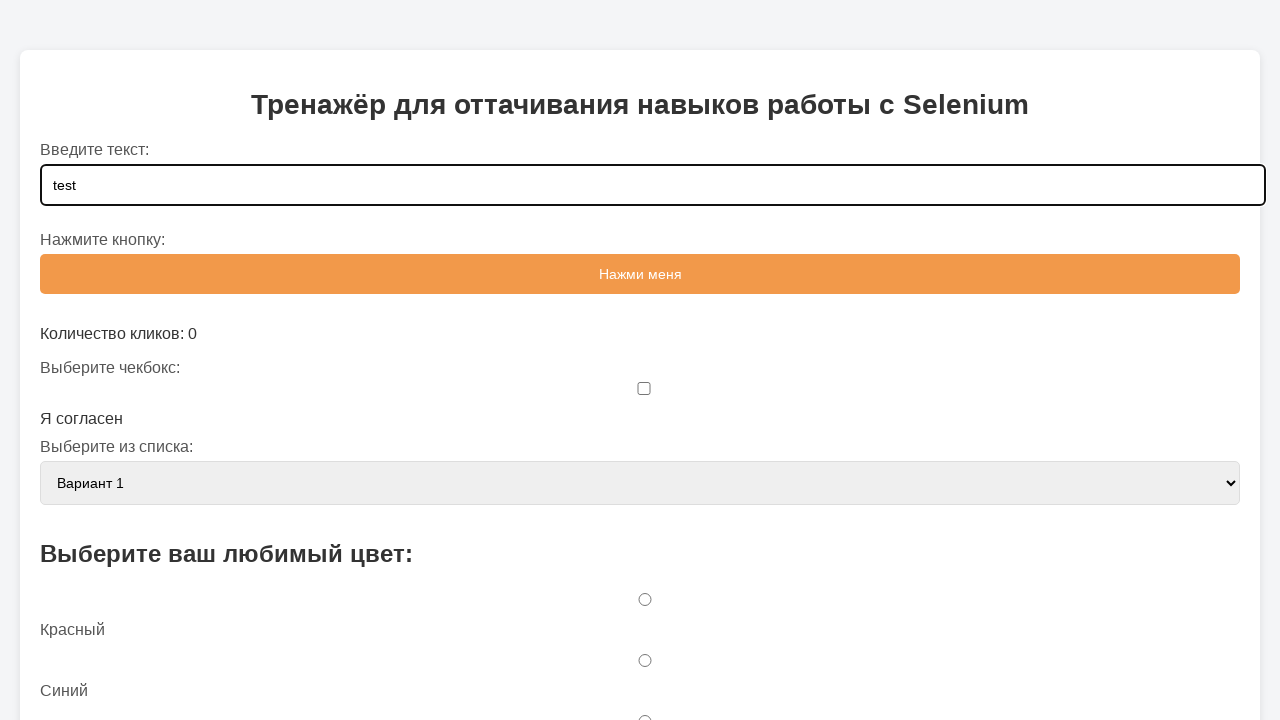